Tests React Semantic UI custom dropdown by selecting different friend names (Jenny Hess, Christian, Justen Kitsune) and verifying selections.

Starting URL: https://react.semantic-ui.com/maximize/dropdown-example-selection/

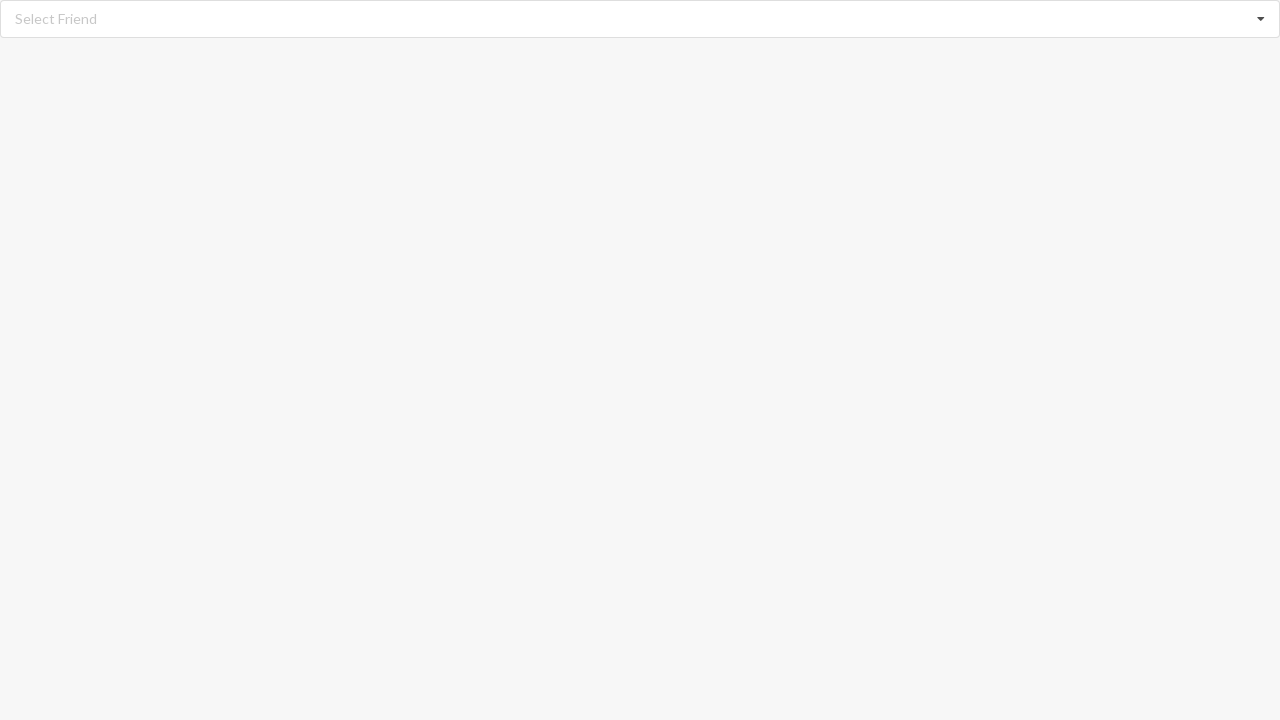

Clicked dropdown to open selection menu at (640, 19) on div.dropdown
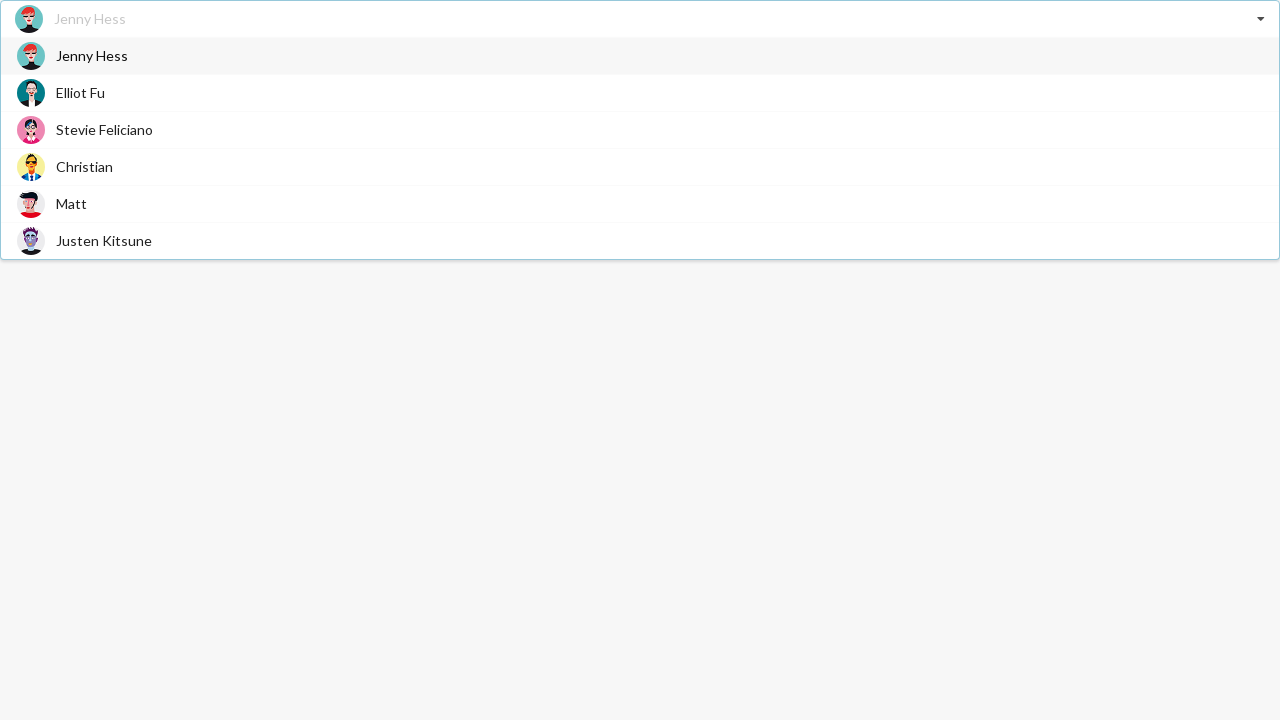

Dropdown menu items loaded
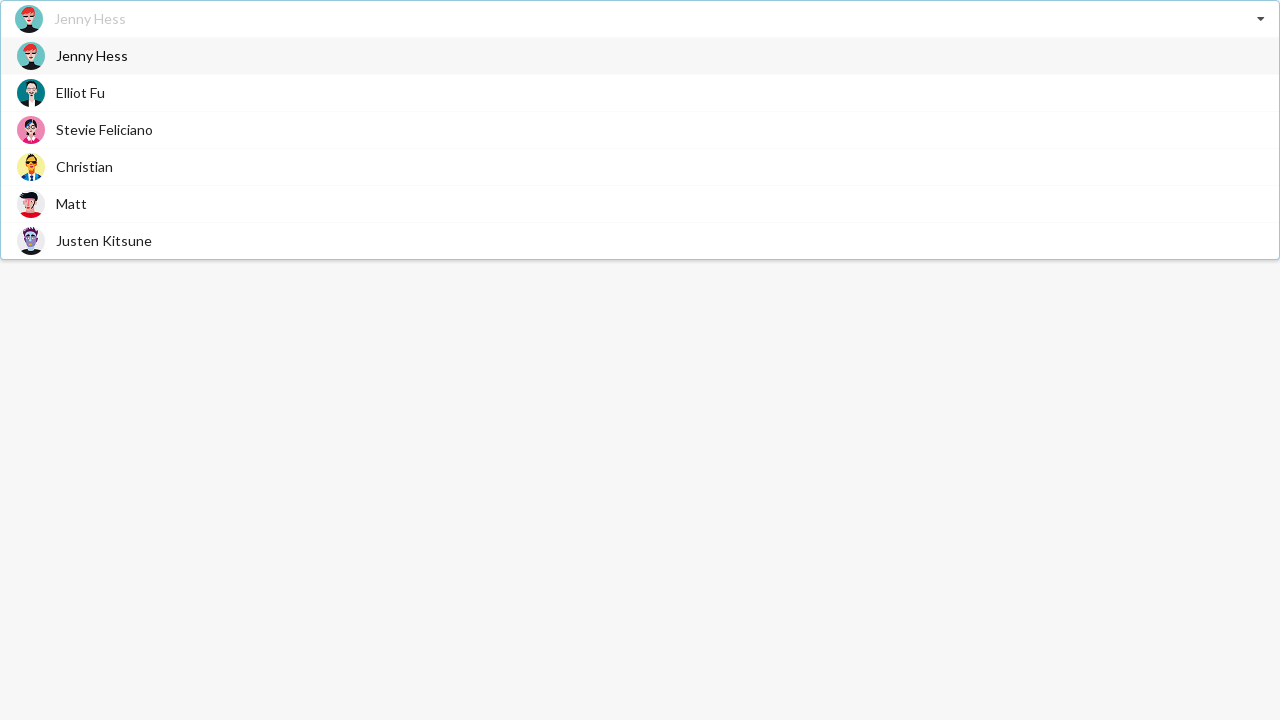

Selected 'Jenny Hess' from dropdown at (92, 56) on div.item span.text:has-text('Jenny Hess')
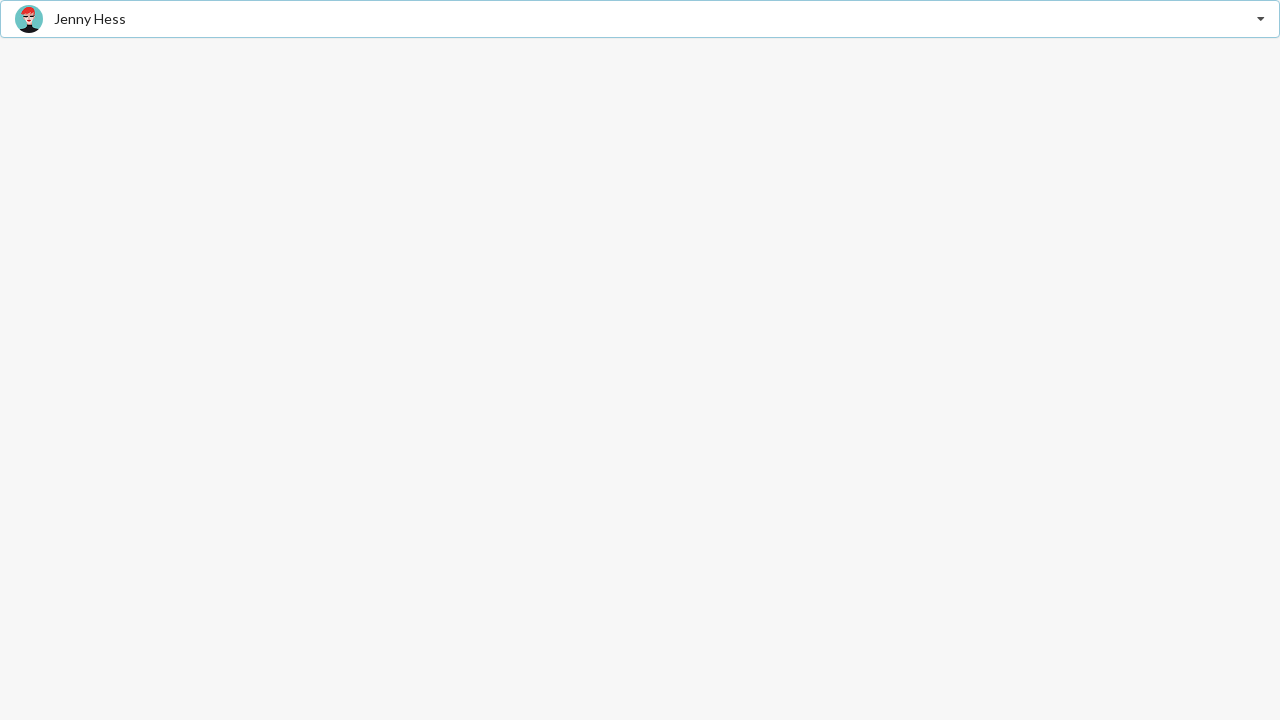

Waited 1000ms after selecting Jenny Hess
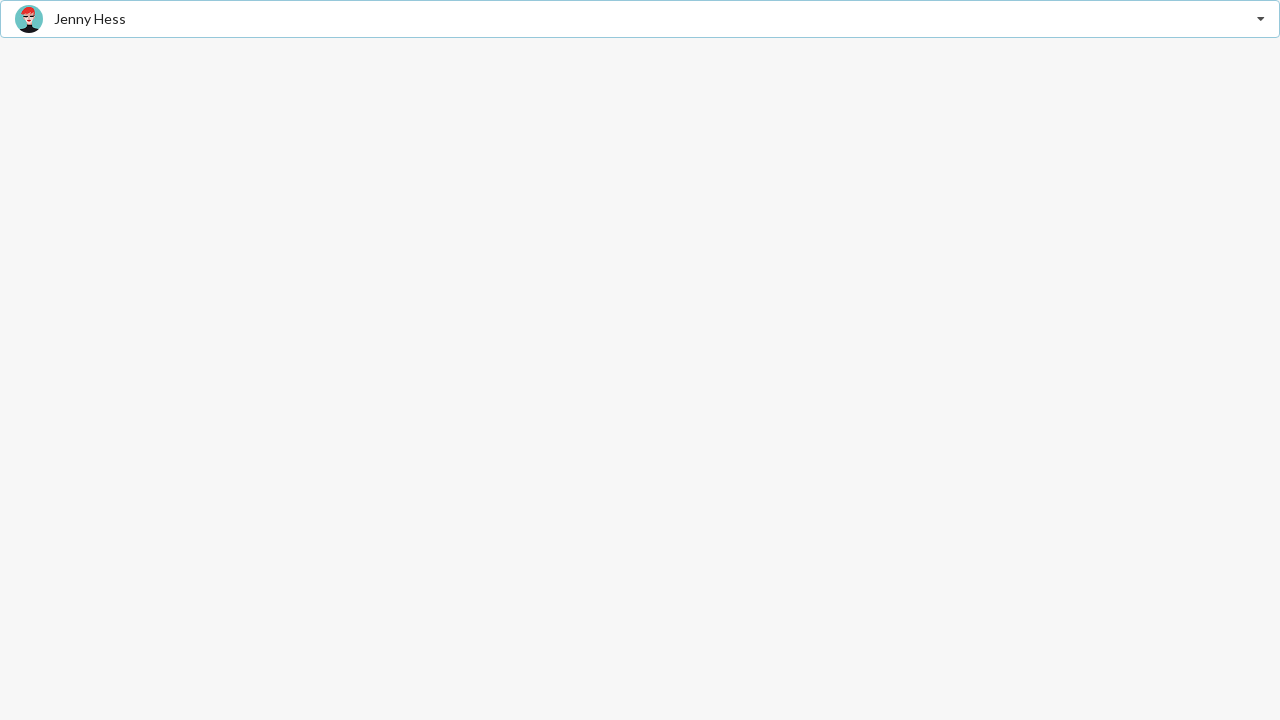

Clicked dropdown to open selection menu at (640, 19) on div.dropdown
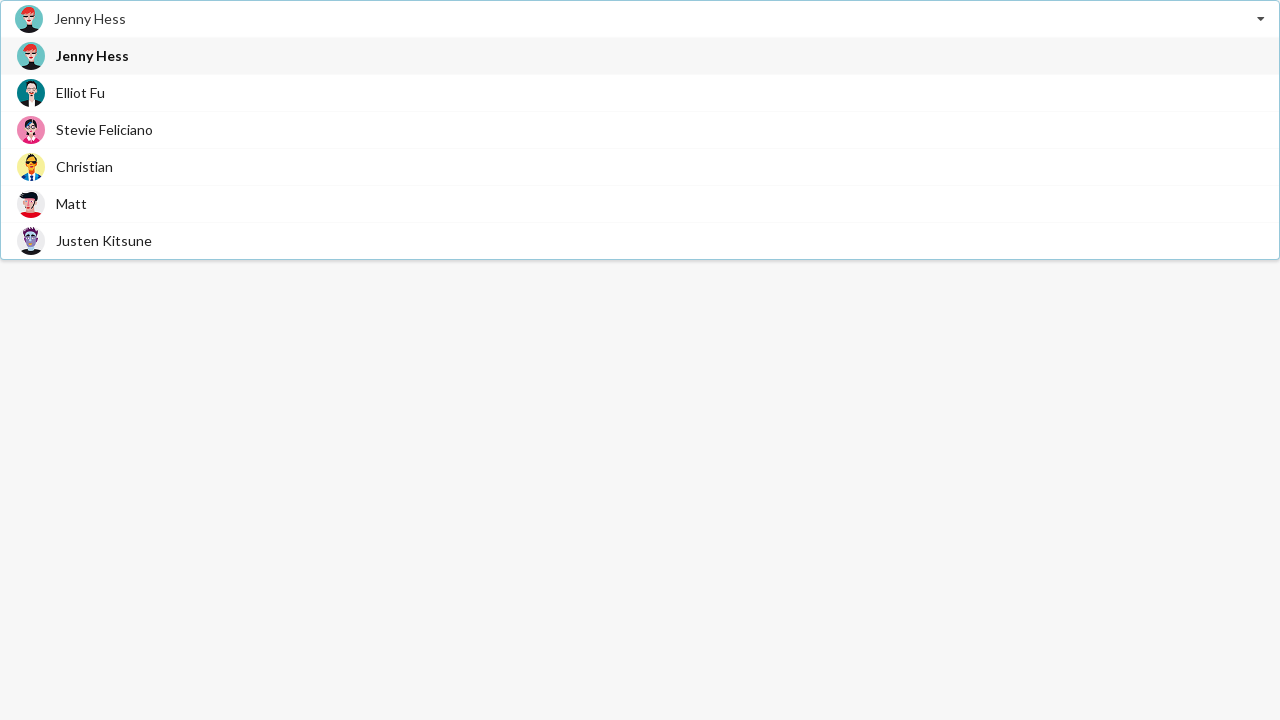

Dropdown menu items loaded
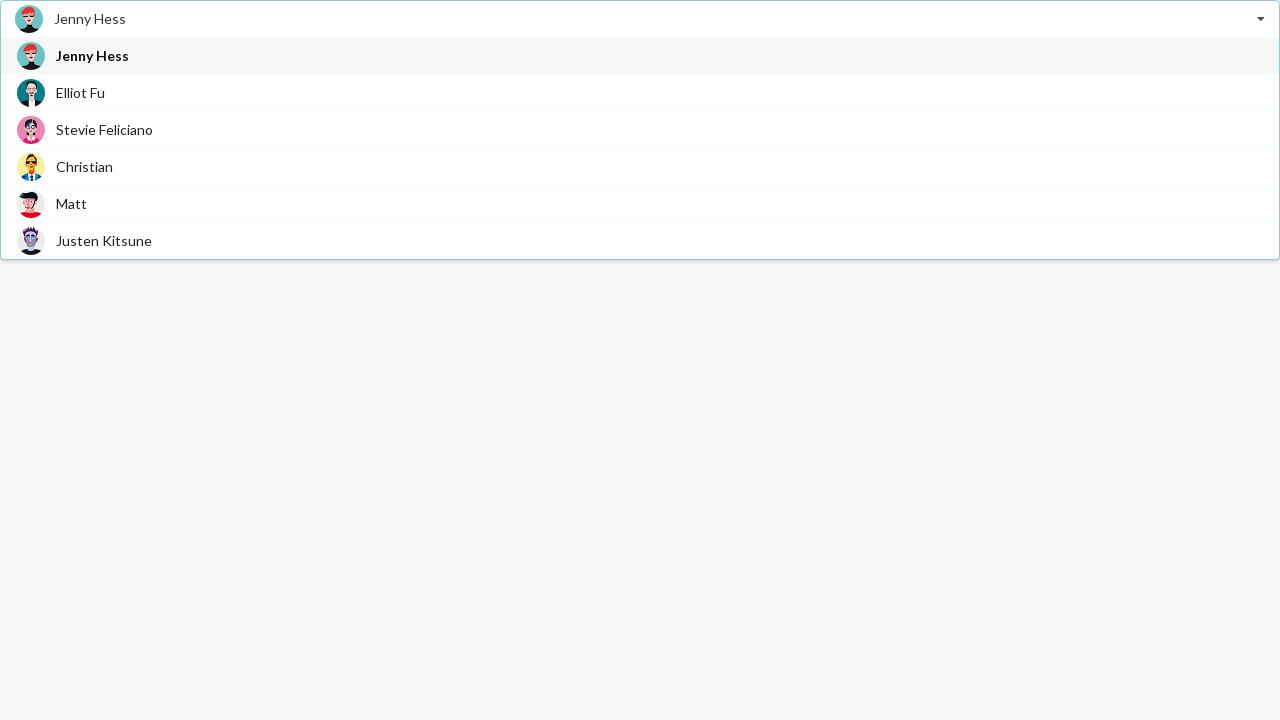

Selected 'Christian' from dropdown at (84, 166) on div.item span.text:has-text('Christian')
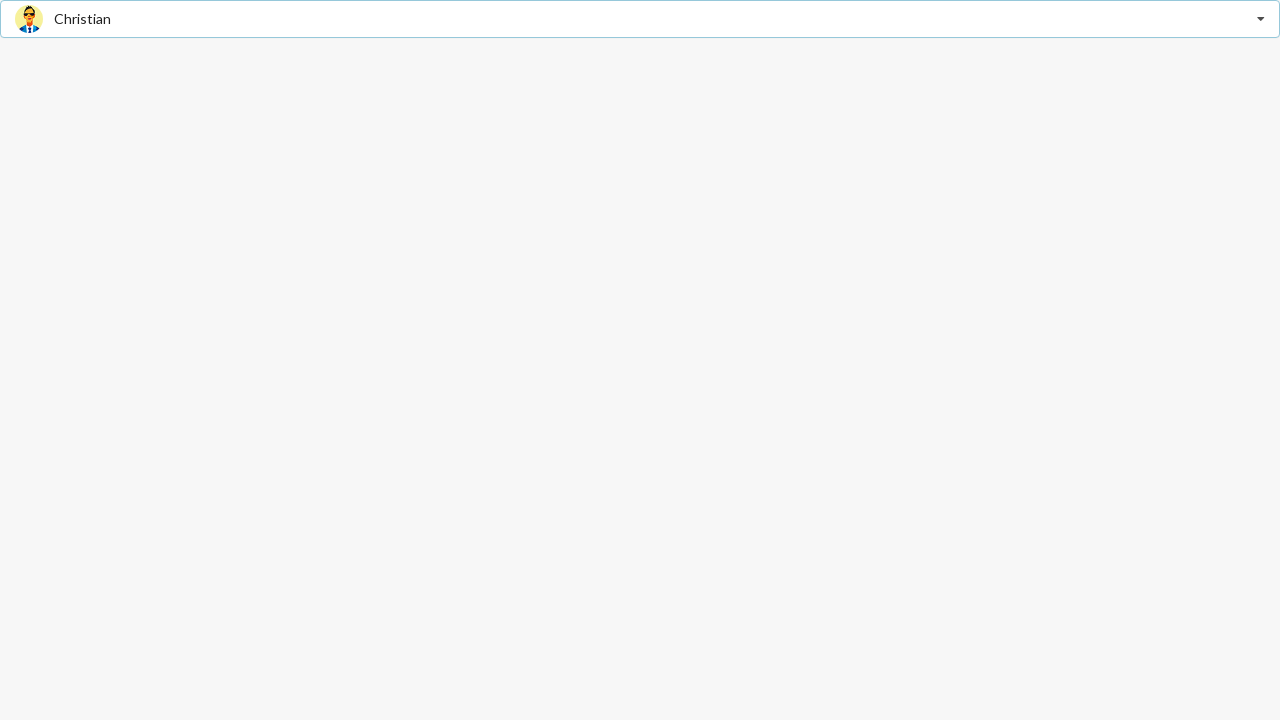

Waited 1000ms after selecting Christian
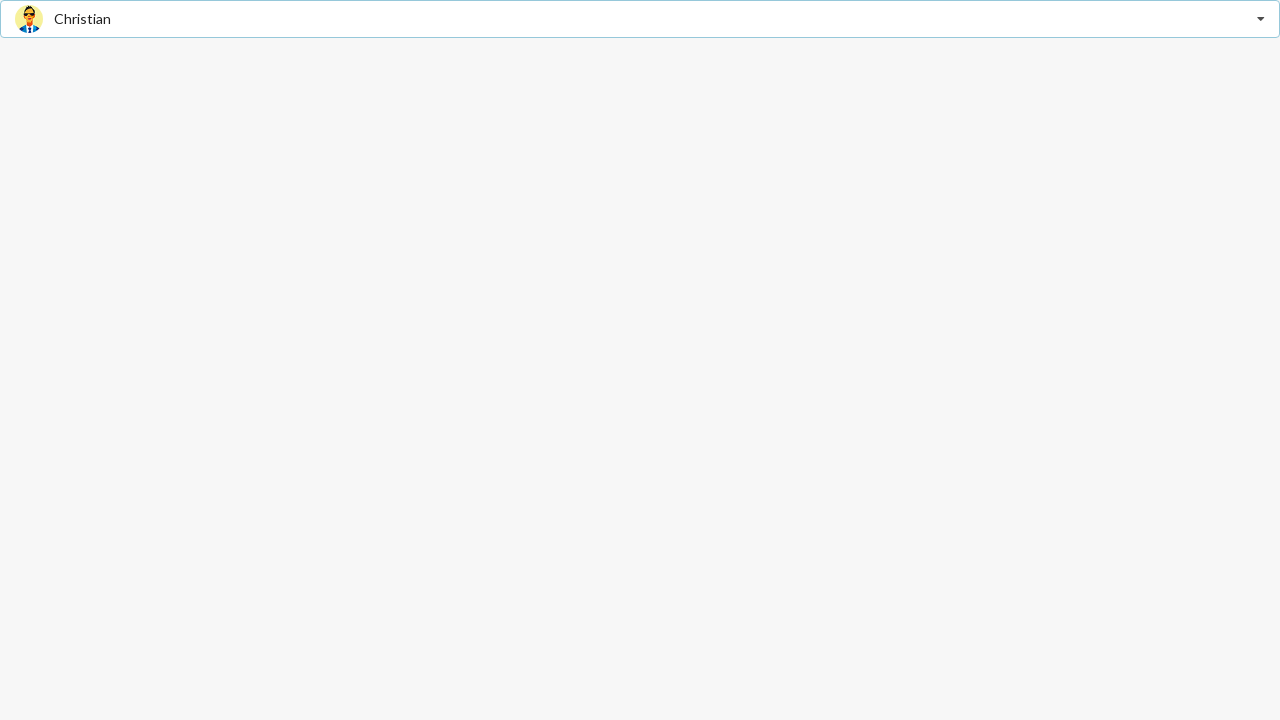

Clicked dropdown to open selection menu at (640, 19) on div.dropdown
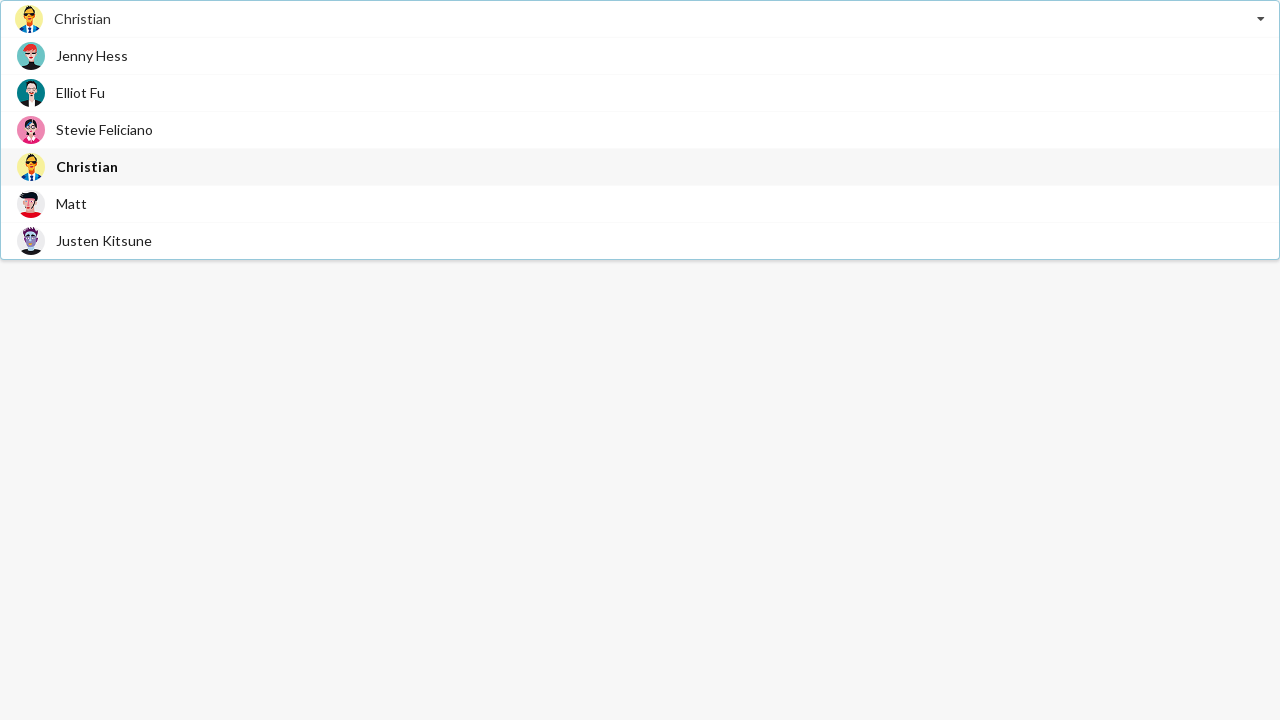

Dropdown menu items loaded
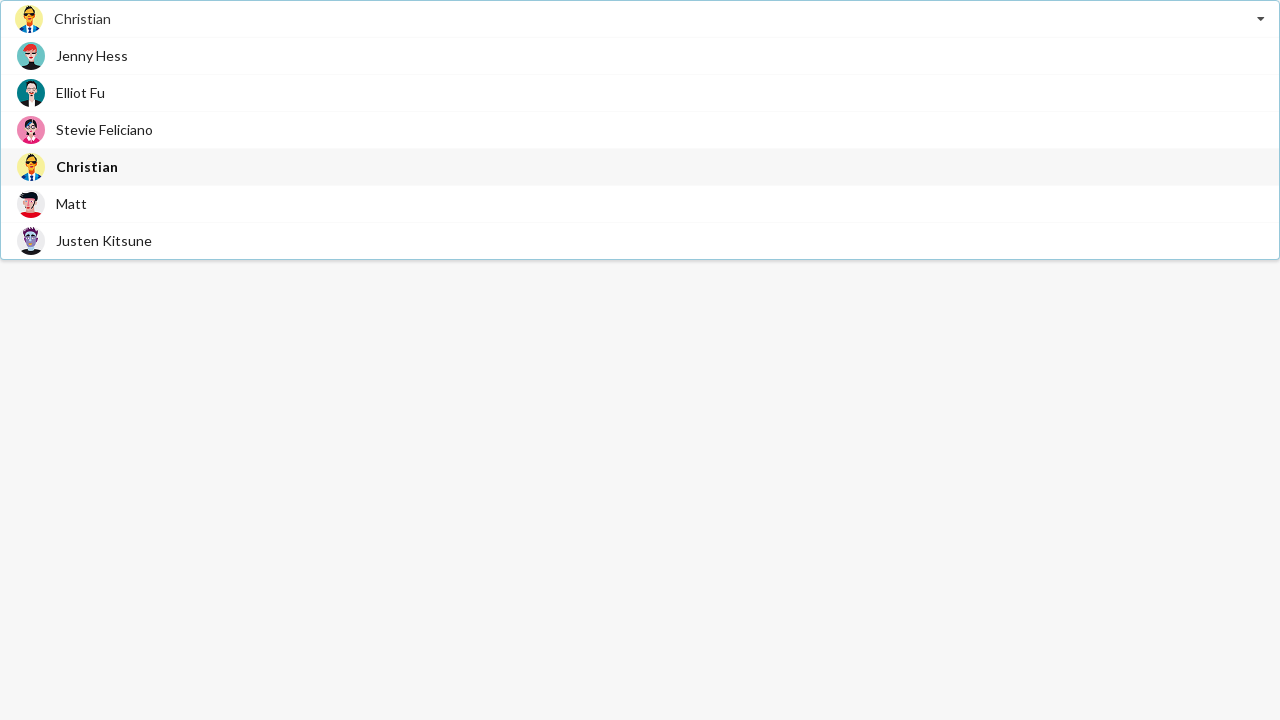

Selected 'Justen Kitsune' from dropdown at (104, 240) on div.item span.text:has-text('Justen Kitsune')
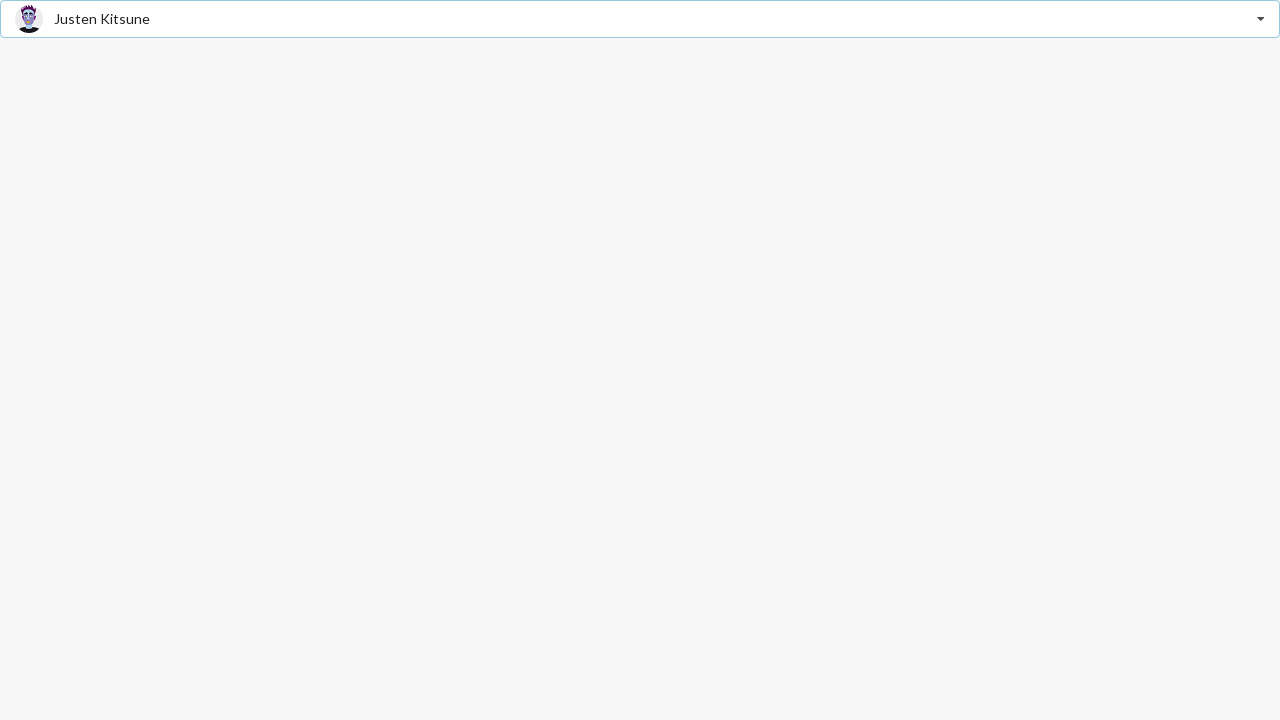

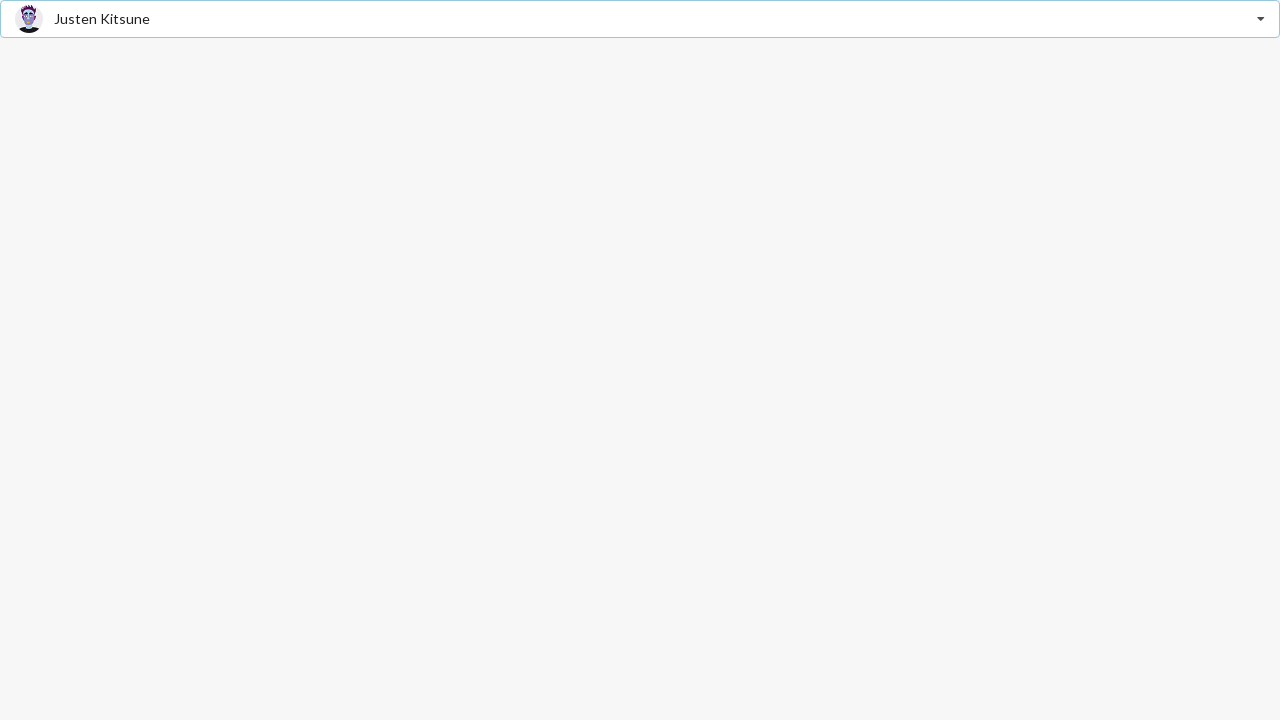